Navigates to a GitHub user profile and clicks on a specific repository link to verify navigation to the correct repository page

Starting URL: https://github.com/andrejs-ps

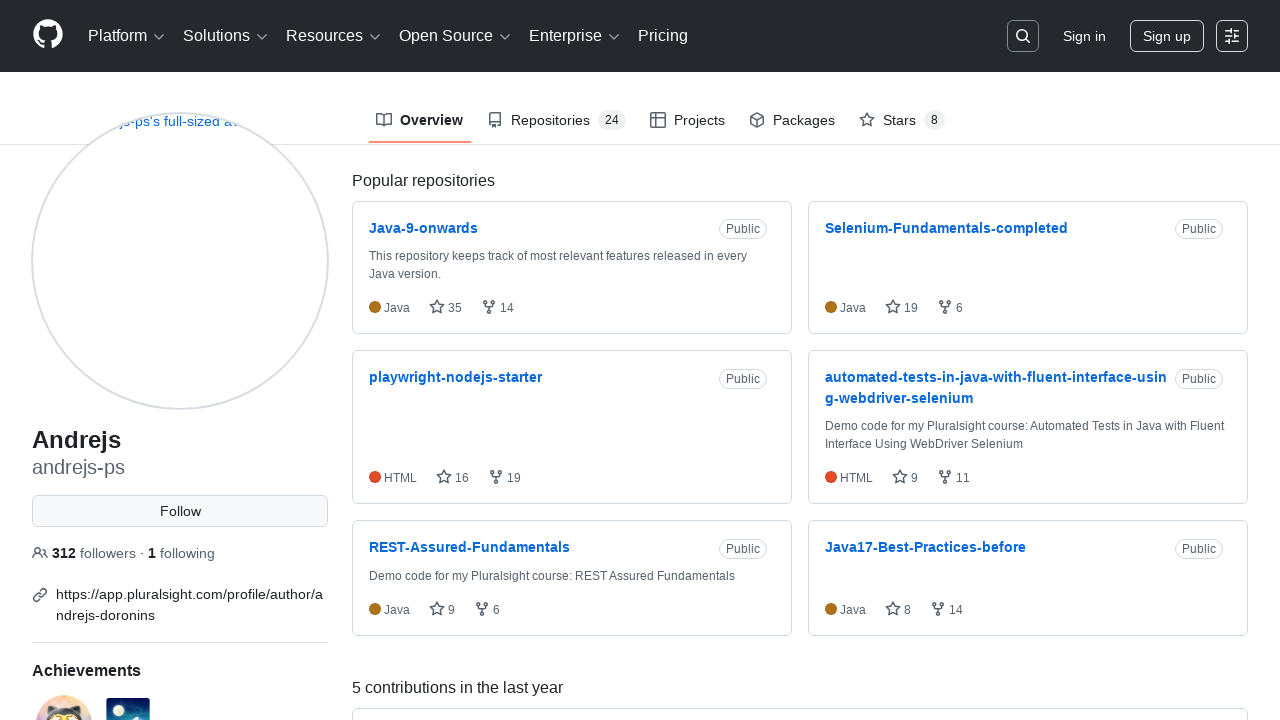

Clicked on repository link 'automated-tests-in-java-with-fluent-interface-using-webdriver-selenium' at (996, 377) on text=automated-tests-in-java-with-fluent-interface-using-webdriver-selenium
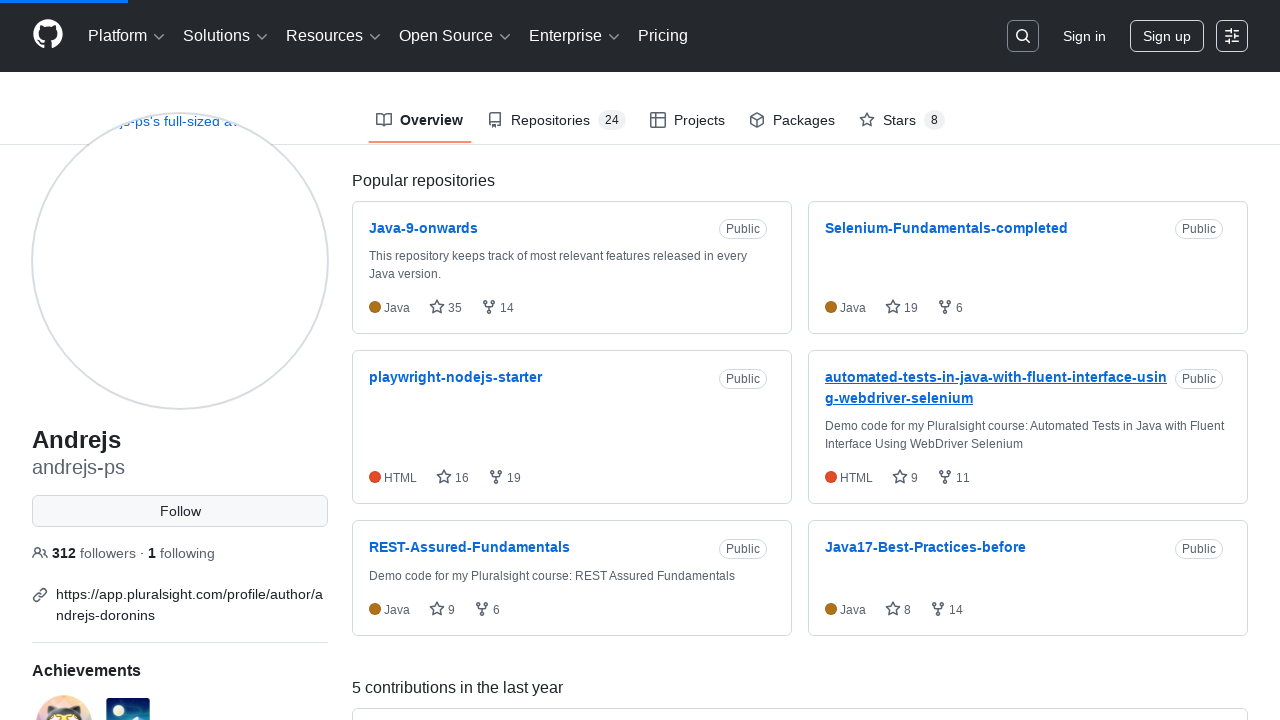

Navigated to repository page and URL confirmed
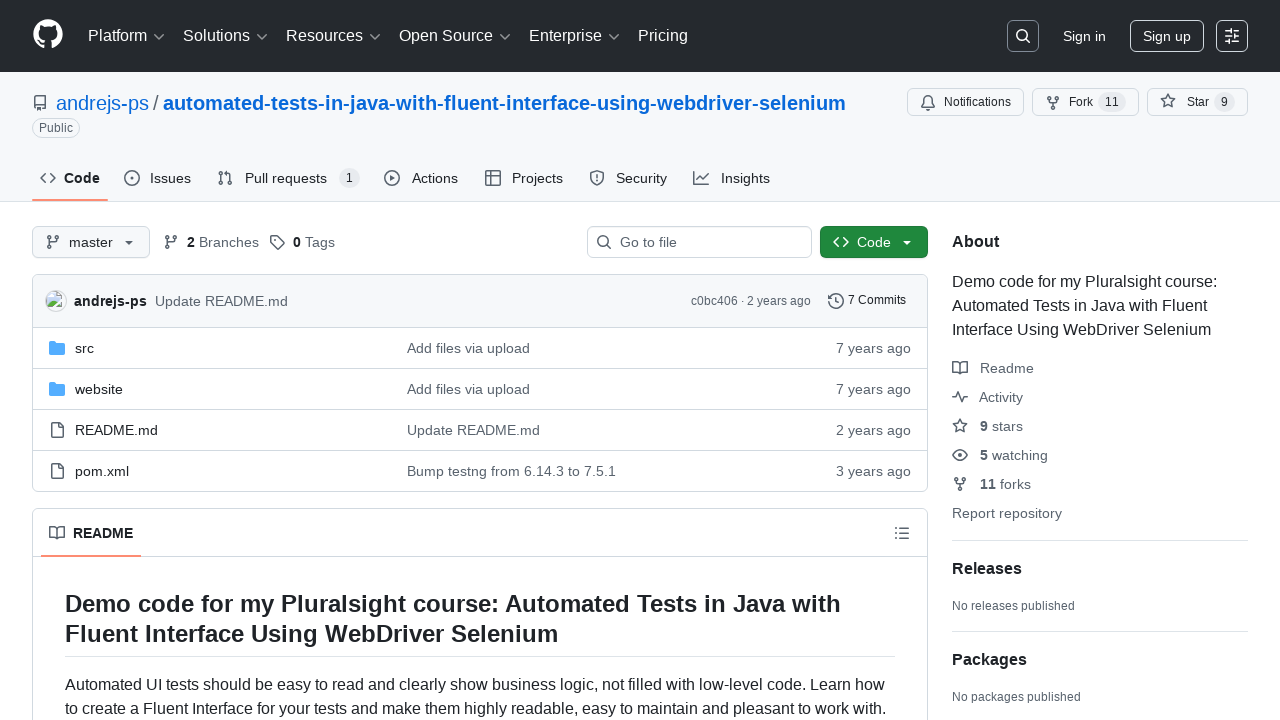

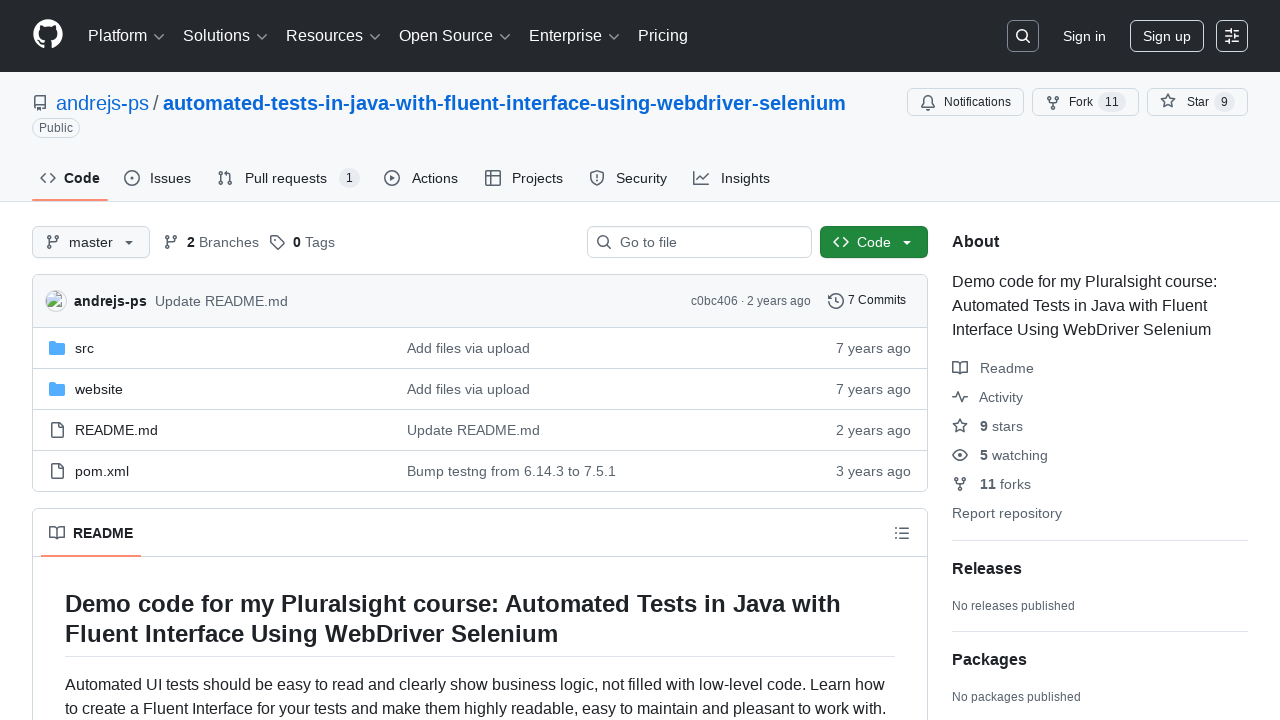